Clicks on Challenging DOM link to test that page, then navigates back

Starting URL: https://the-internet.herokuapp.com/

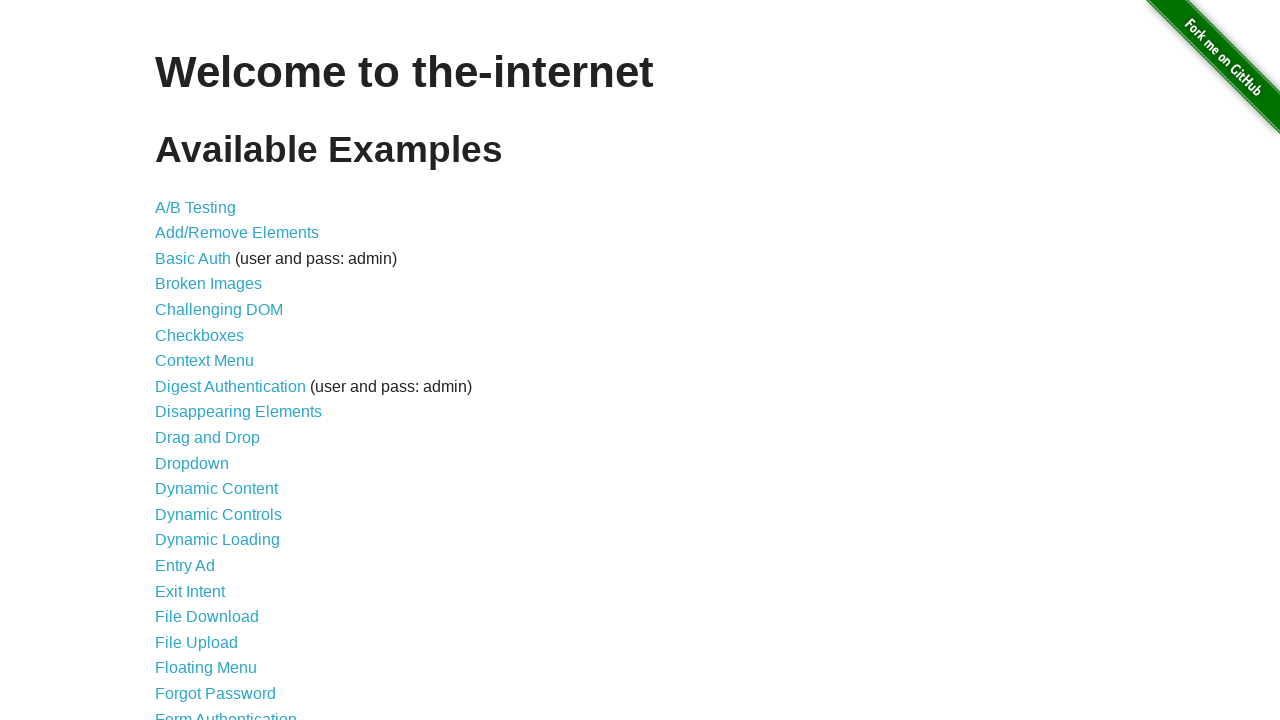

Clicked on Challenging DOM link at (219, 310) on a[href='/challenging_dom']
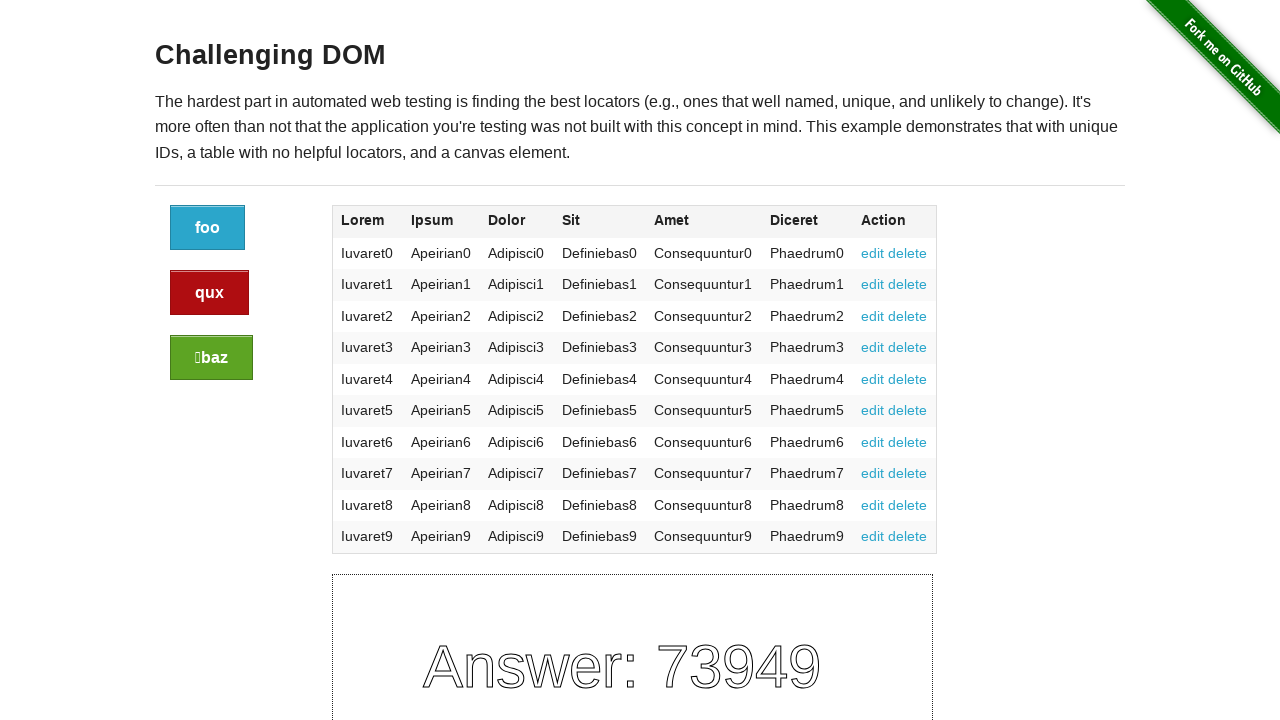

Challenging DOM page loaded
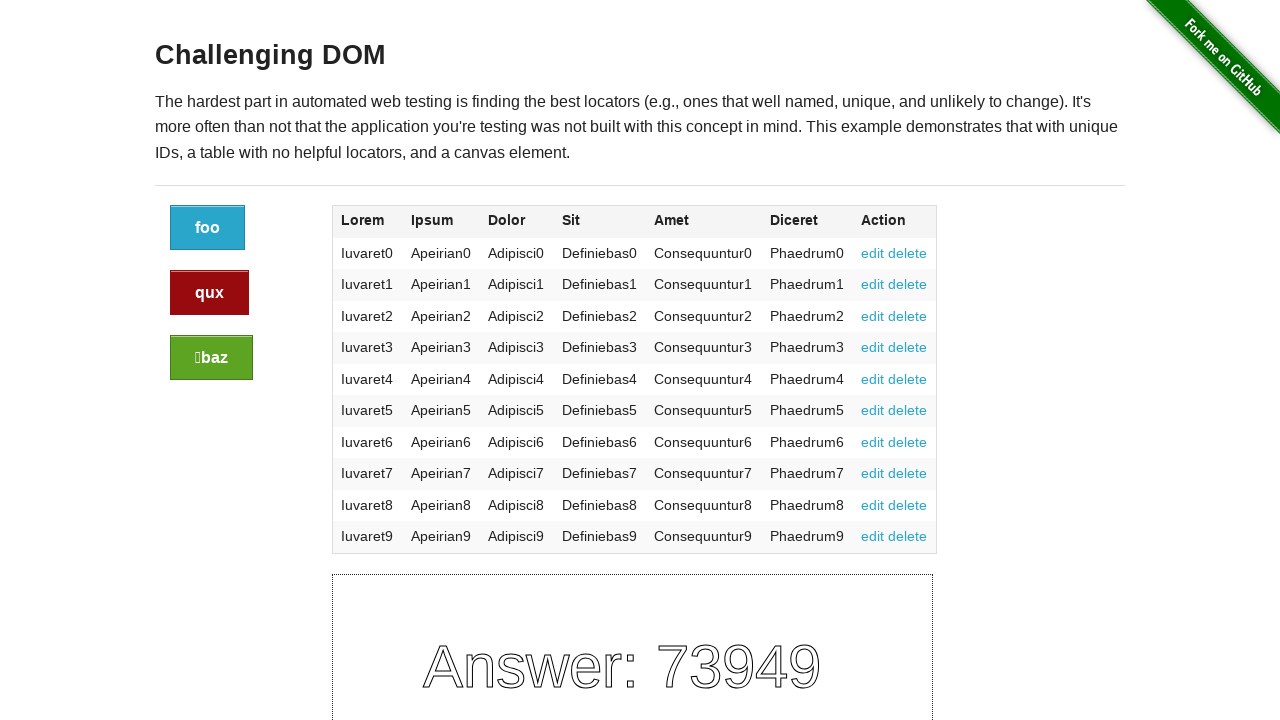

Navigated back to the-internet homepage
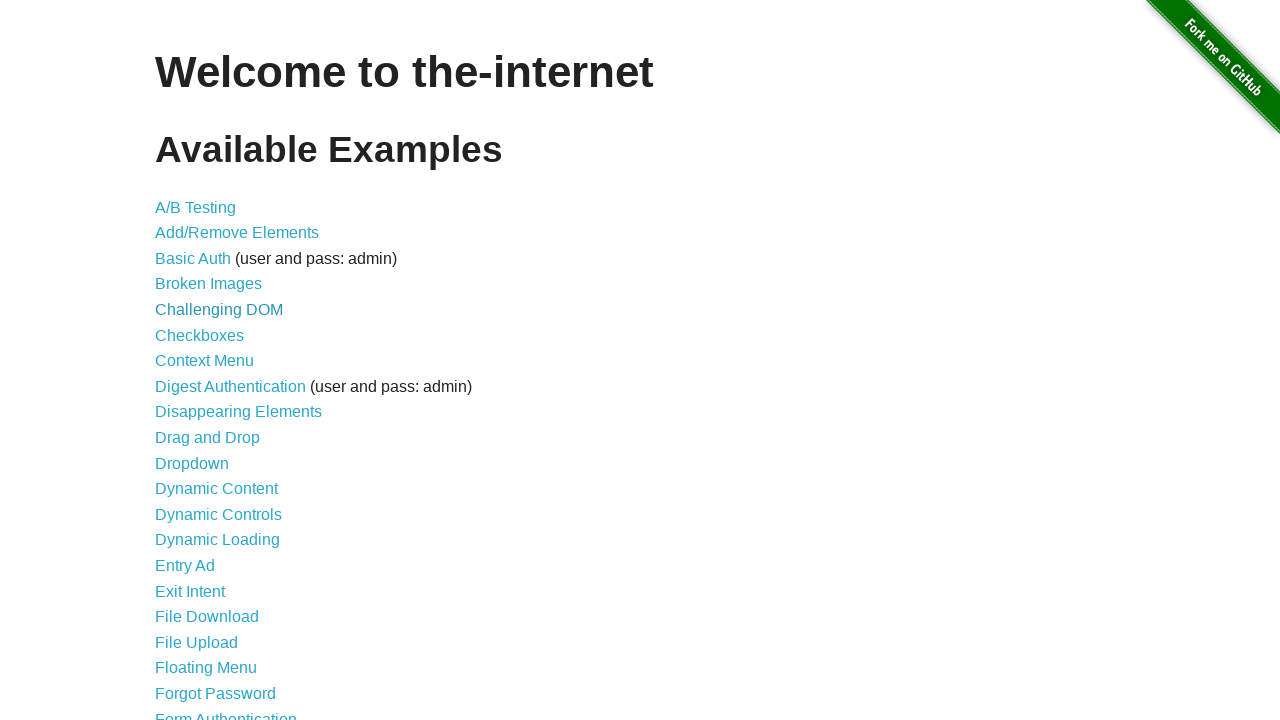

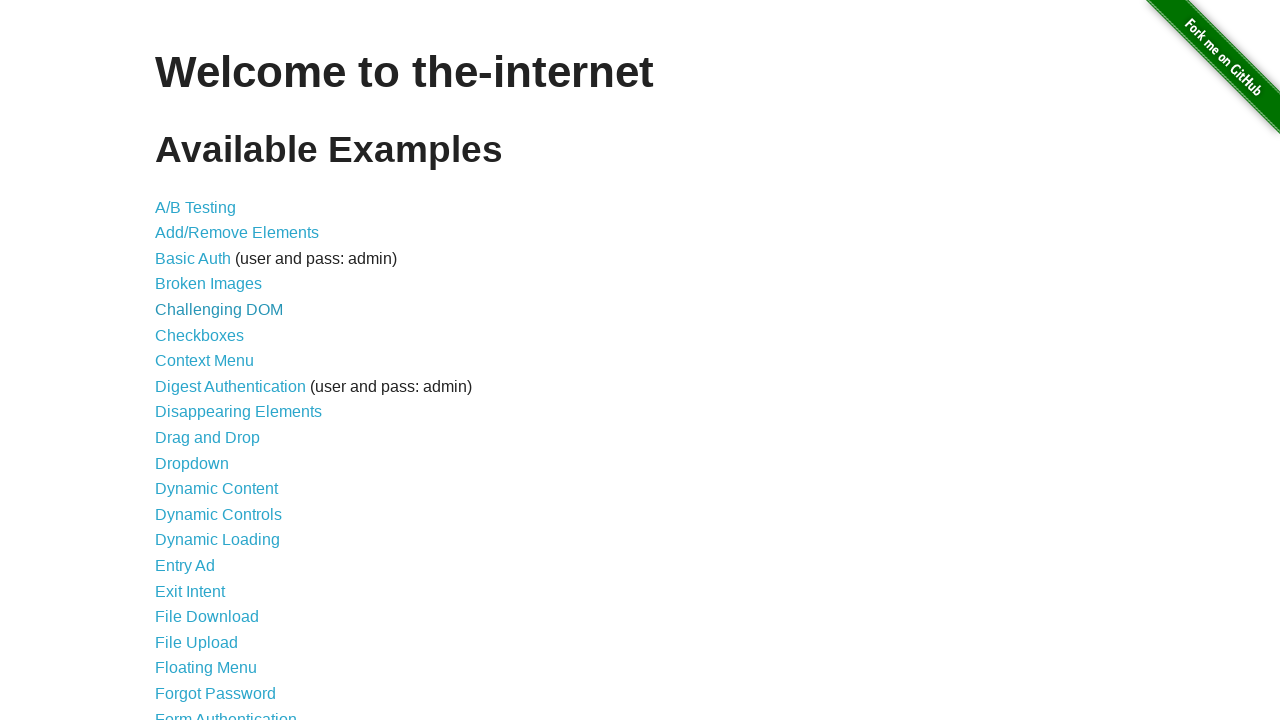